Tests marking individual items as complete by creating two items and checking both.

Starting URL: https://demo.playwright.dev/todomvc

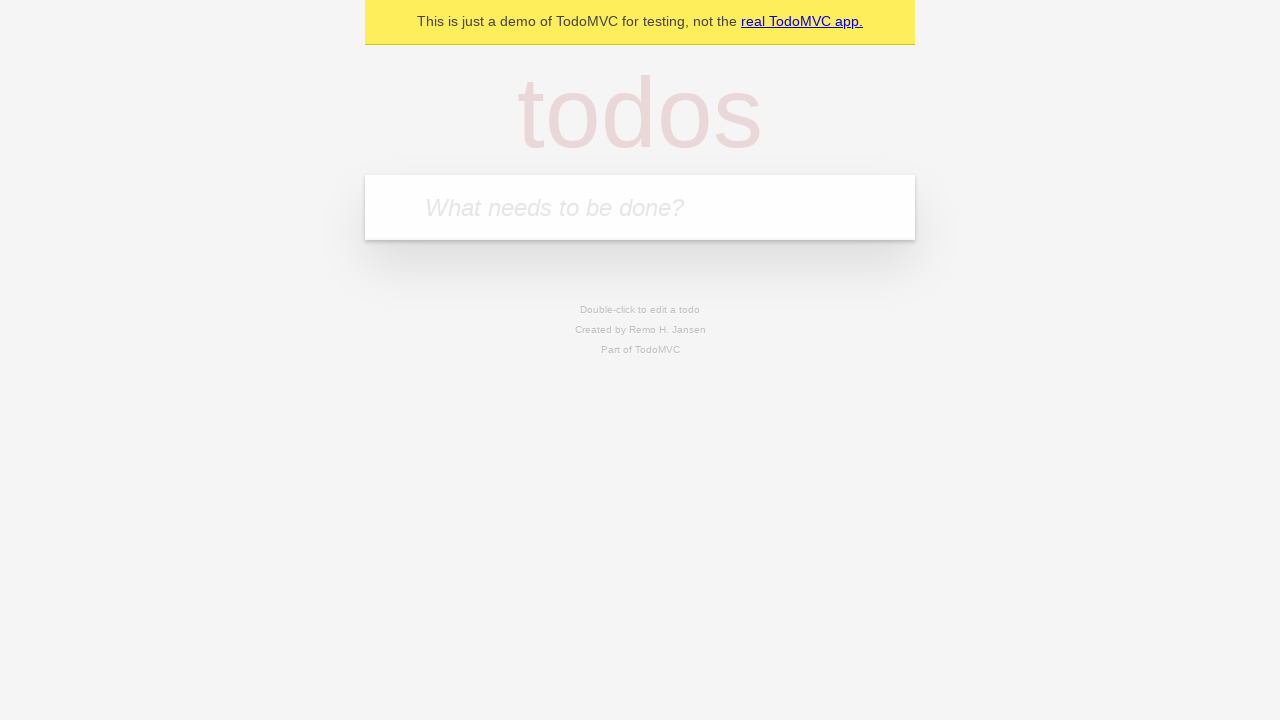

Filled new todo field with 'buy some cheese' on .new-todo
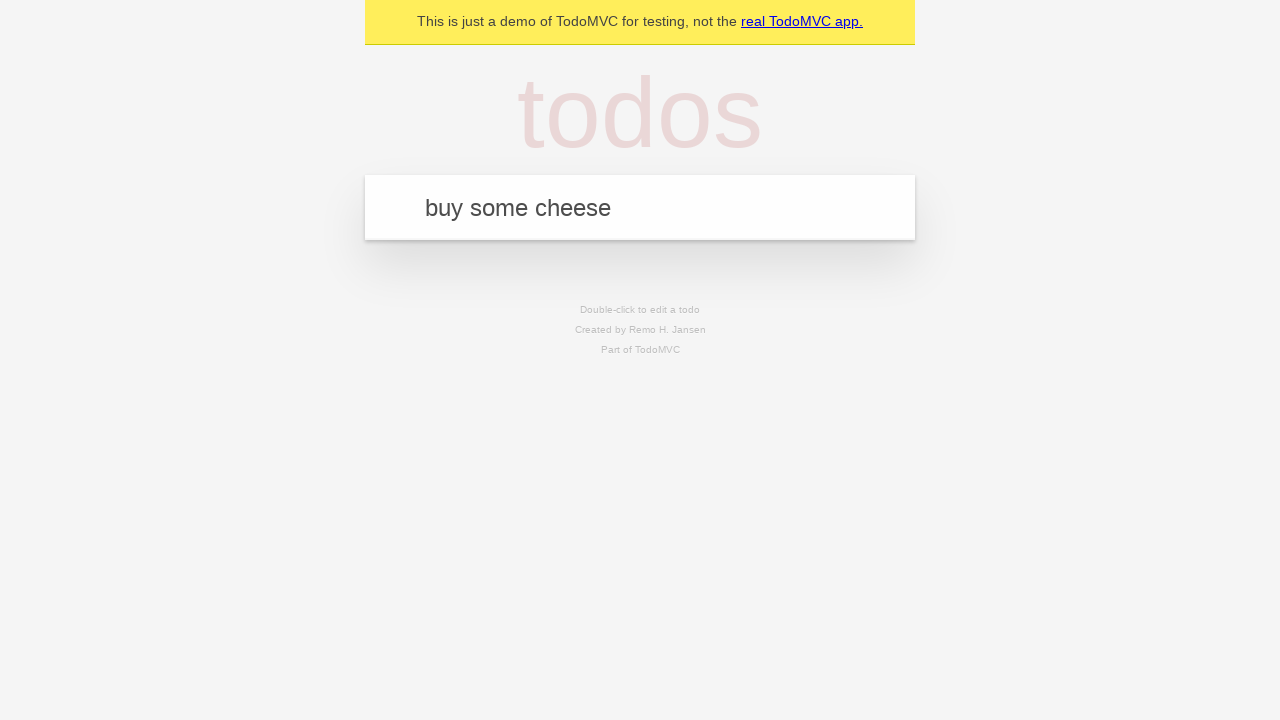

Pressed Enter to create first todo item on .new-todo
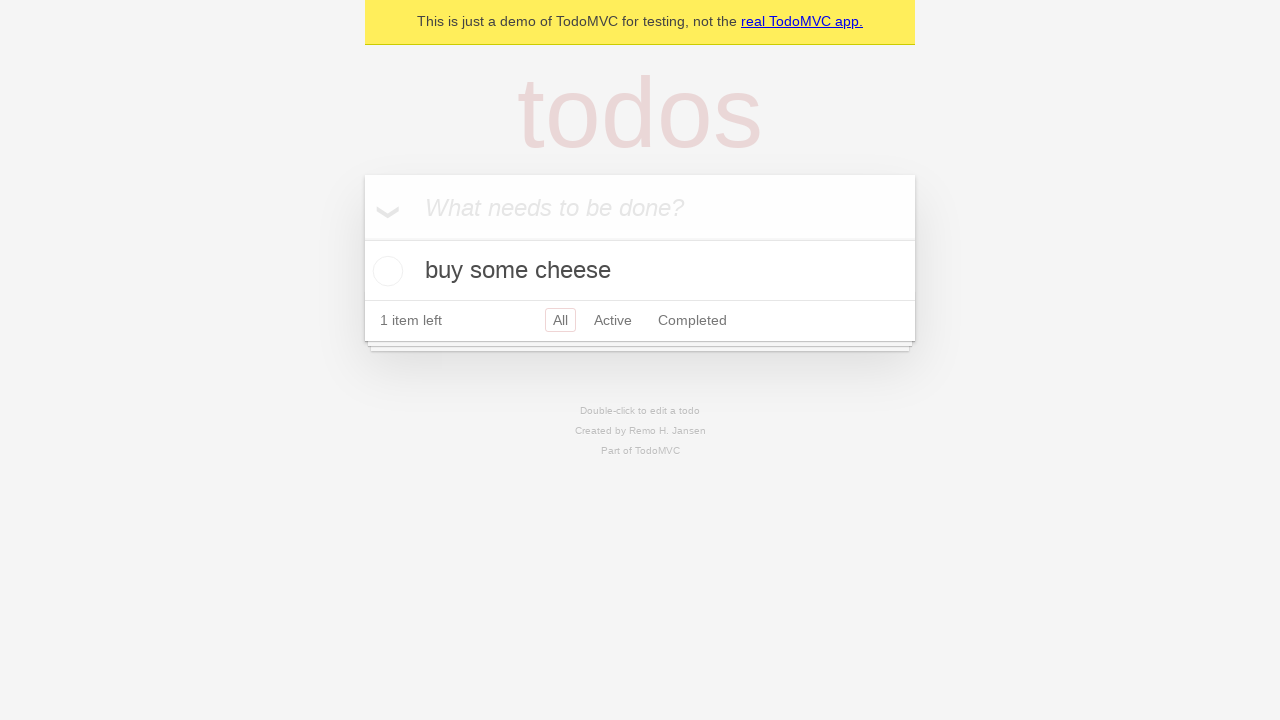

Filled new todo field with 'feed the cat' on .new-todo
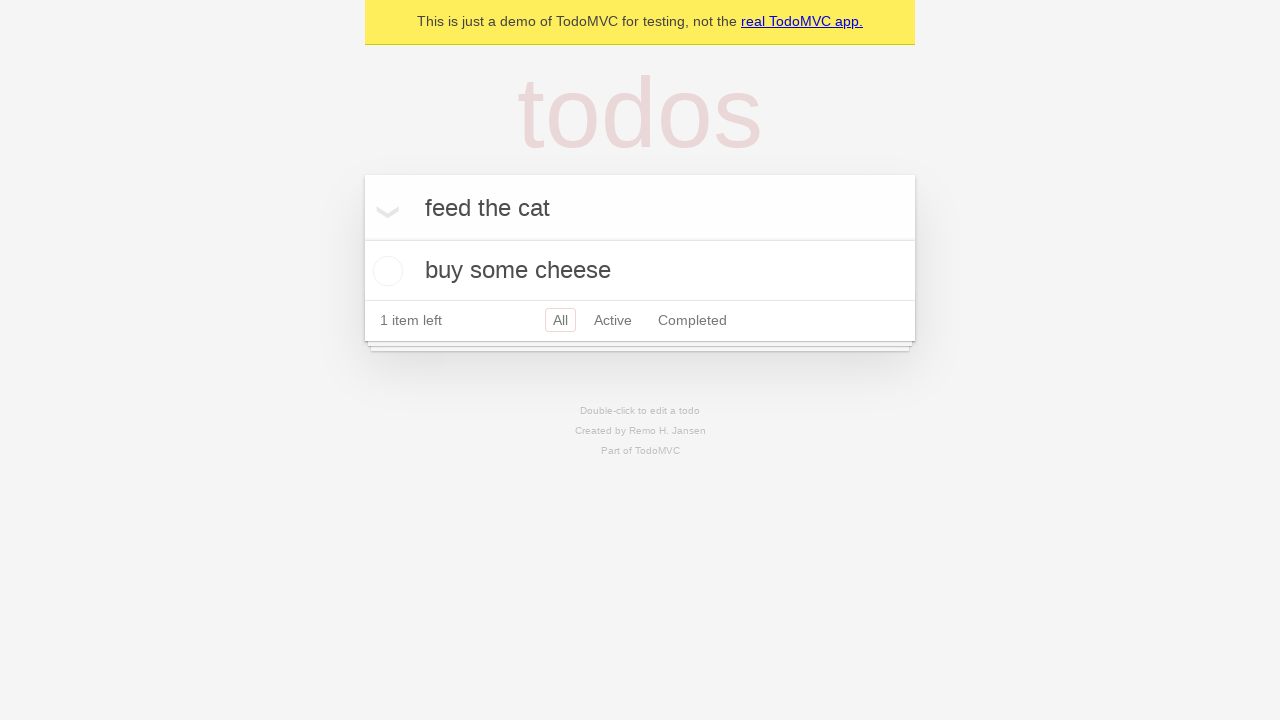

Pressed Enter to create second todo item on .new-todo
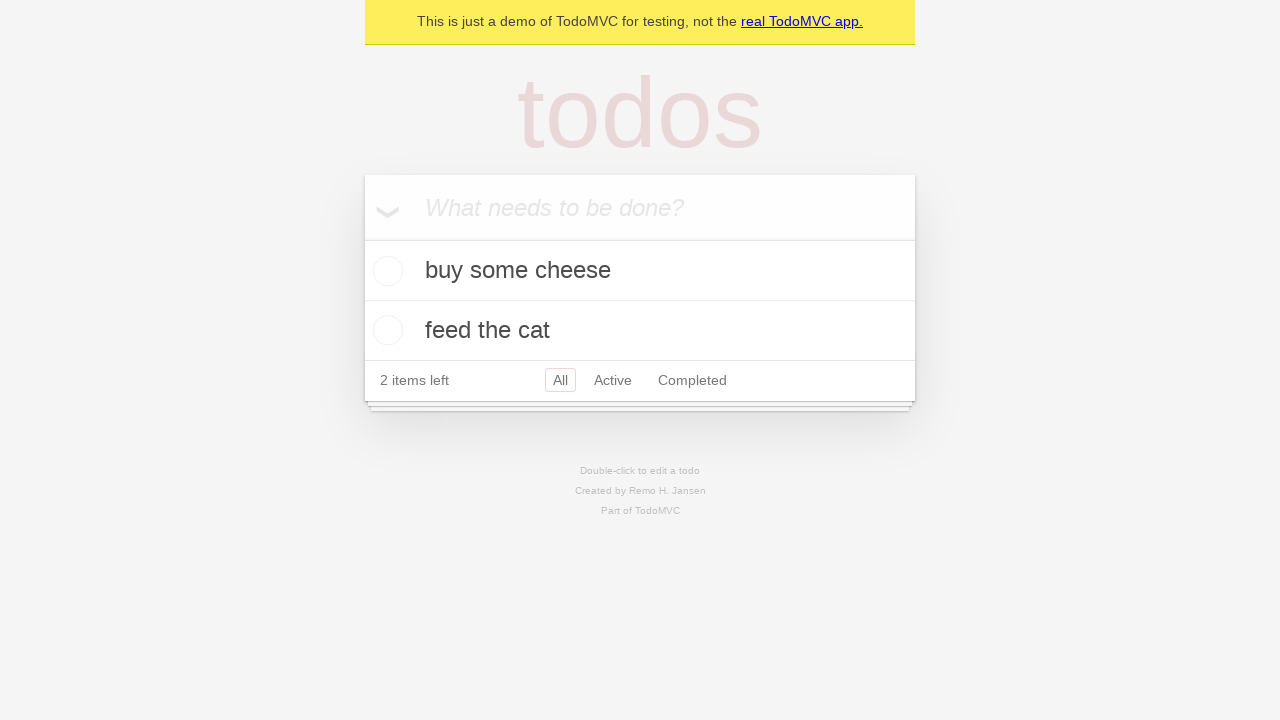

Waited for second todo item to appear in the list
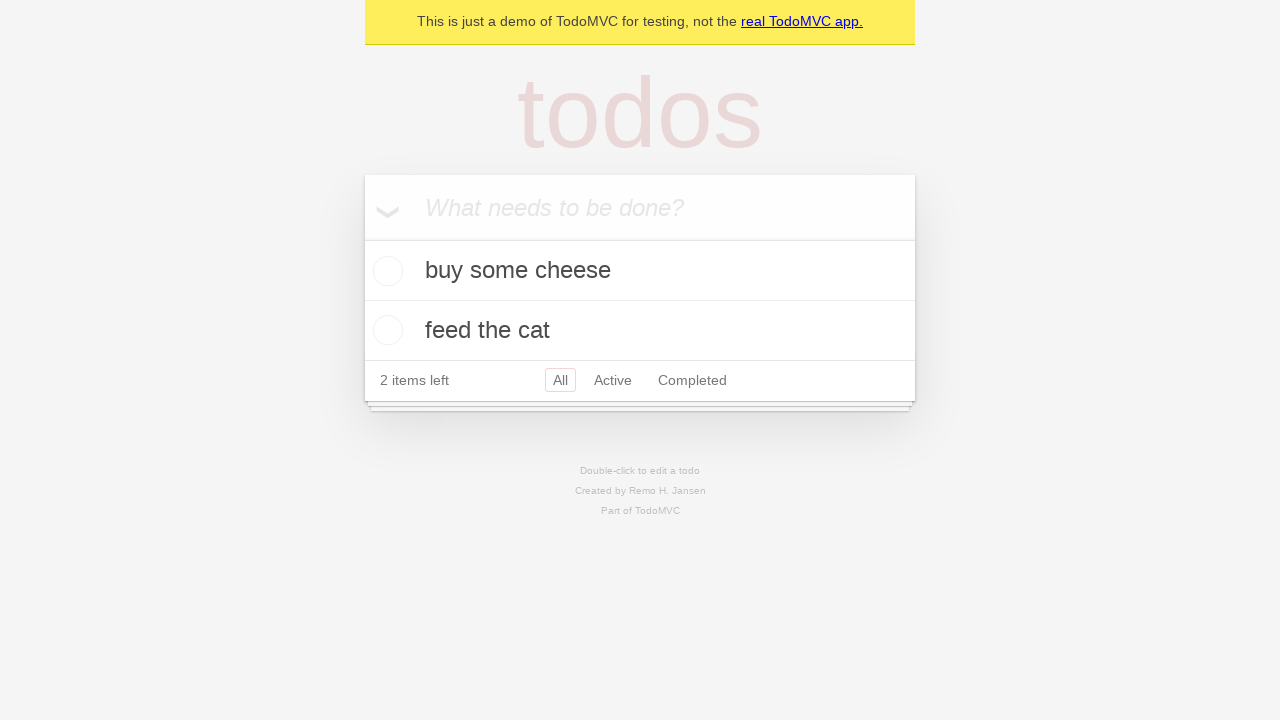

Marked first todo item as complete at (385, 271) on .todo-list li >> nth=0 >> .toggle
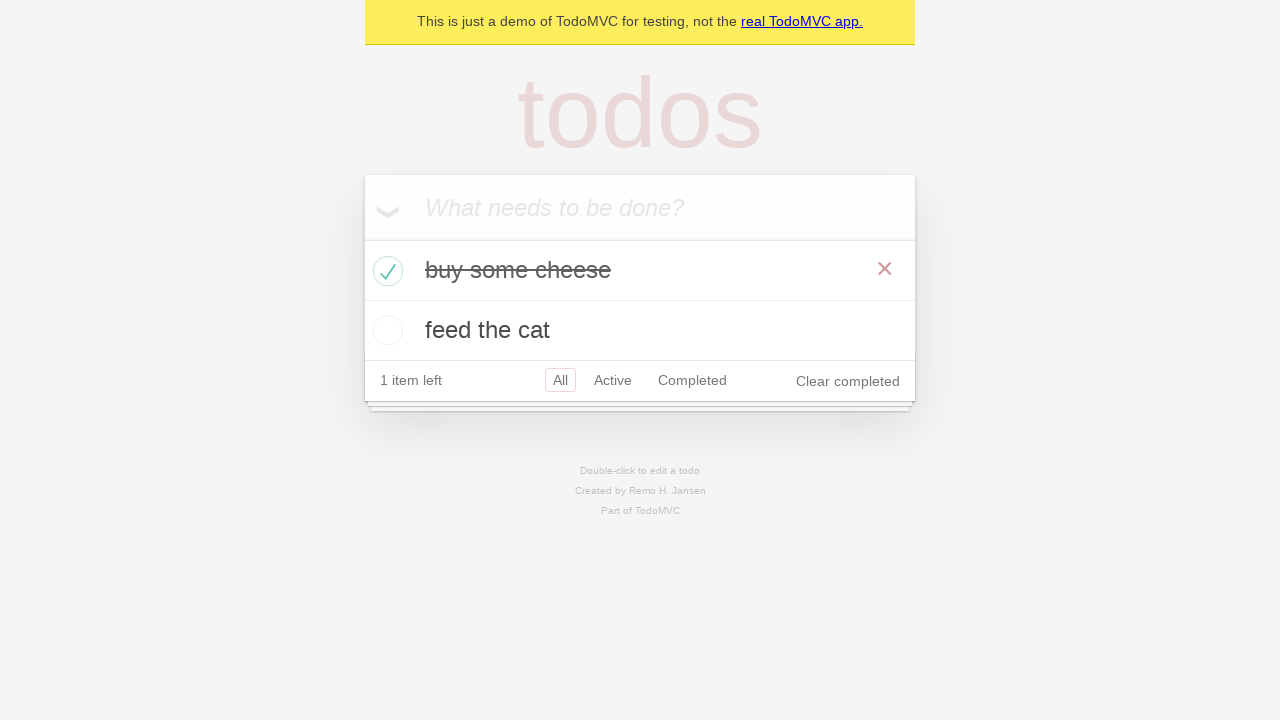

Marked second todo item as complete at (385, 330) on .todo-list li >> nth=1 >> .toggle
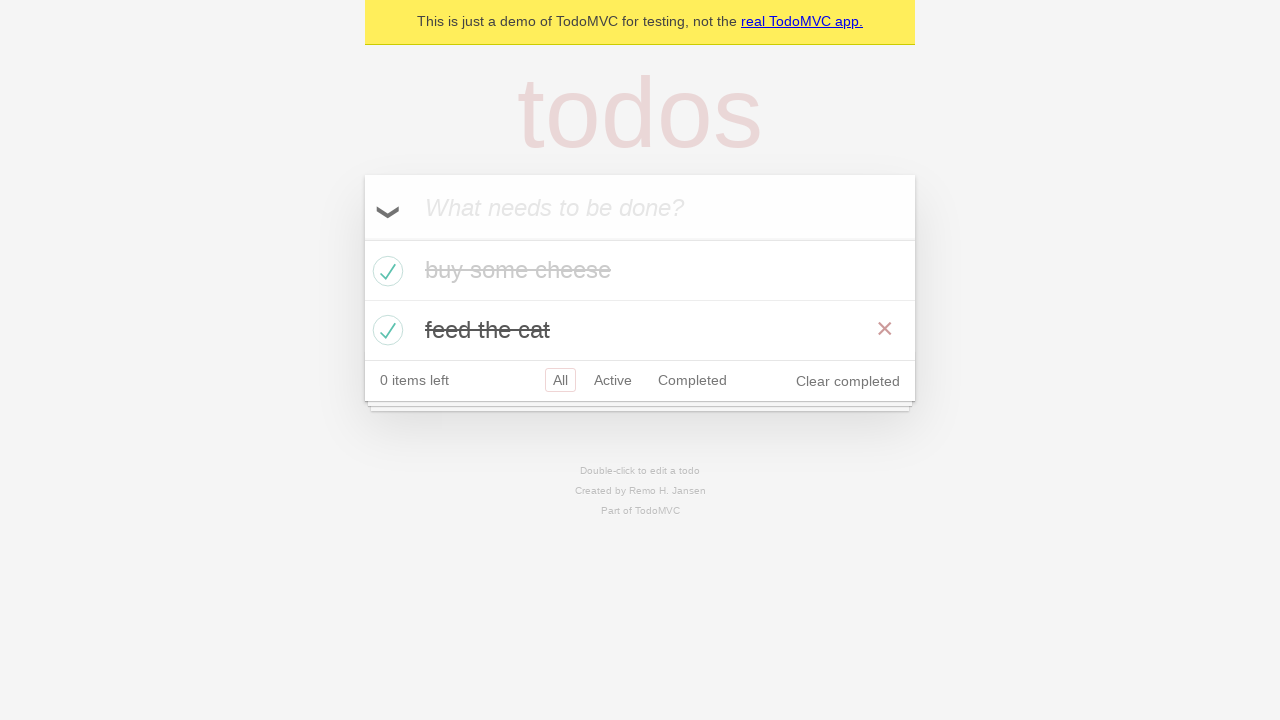

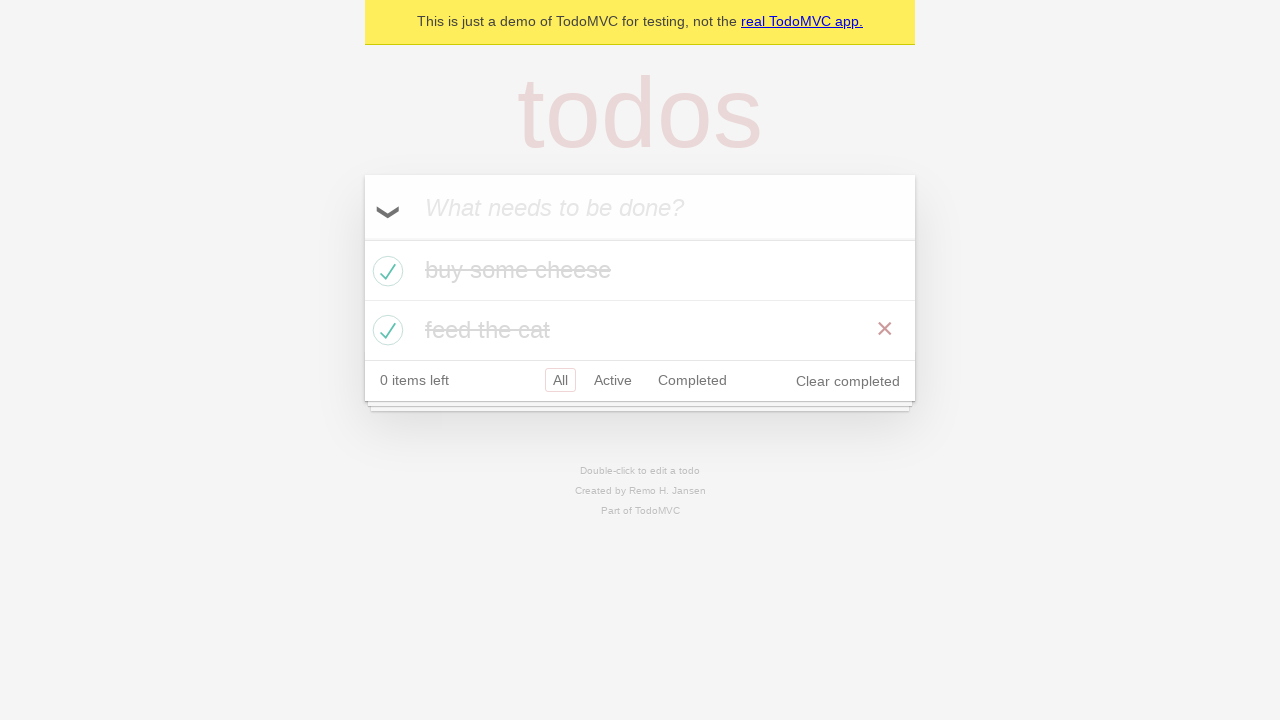